Tests clicking multiple buttons with the same class on a lesson page by iterating through all buttons with class 'btn-success' and clicking each one

Starting URL: https://auto.fresher.dev/lessons/lession7/index.html

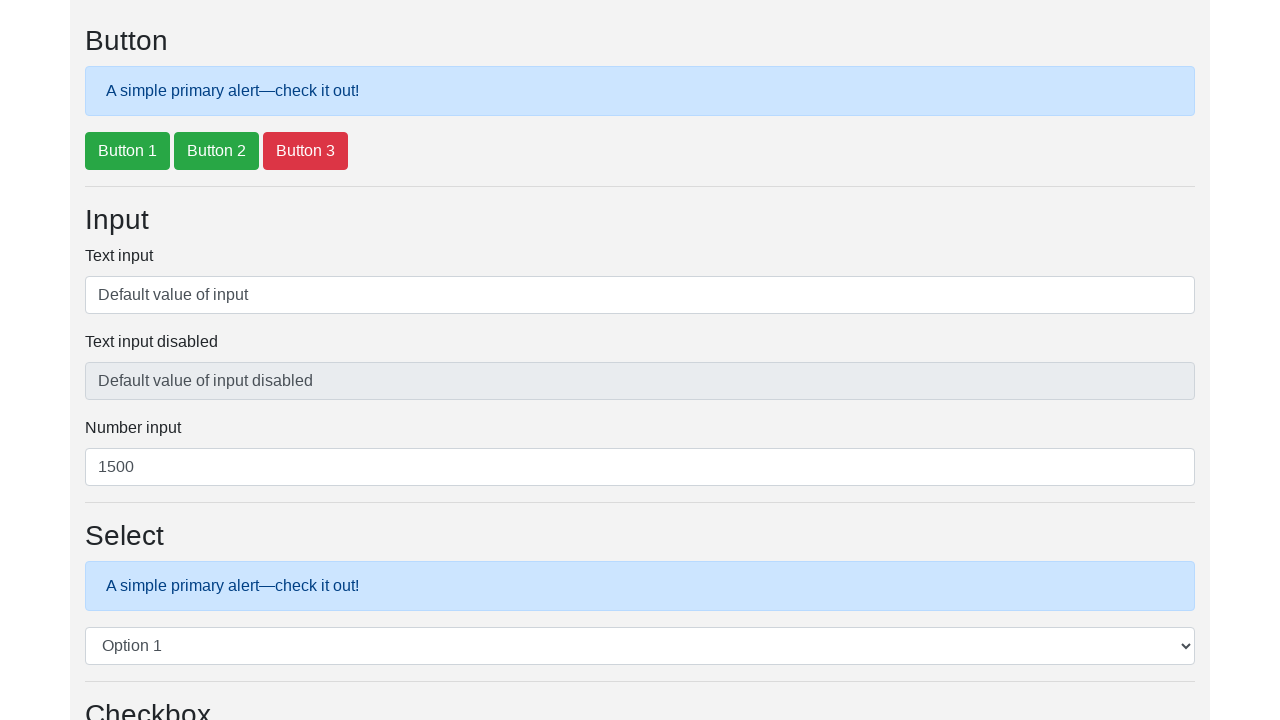

Waited for .btn-success buttons to load on lesson page
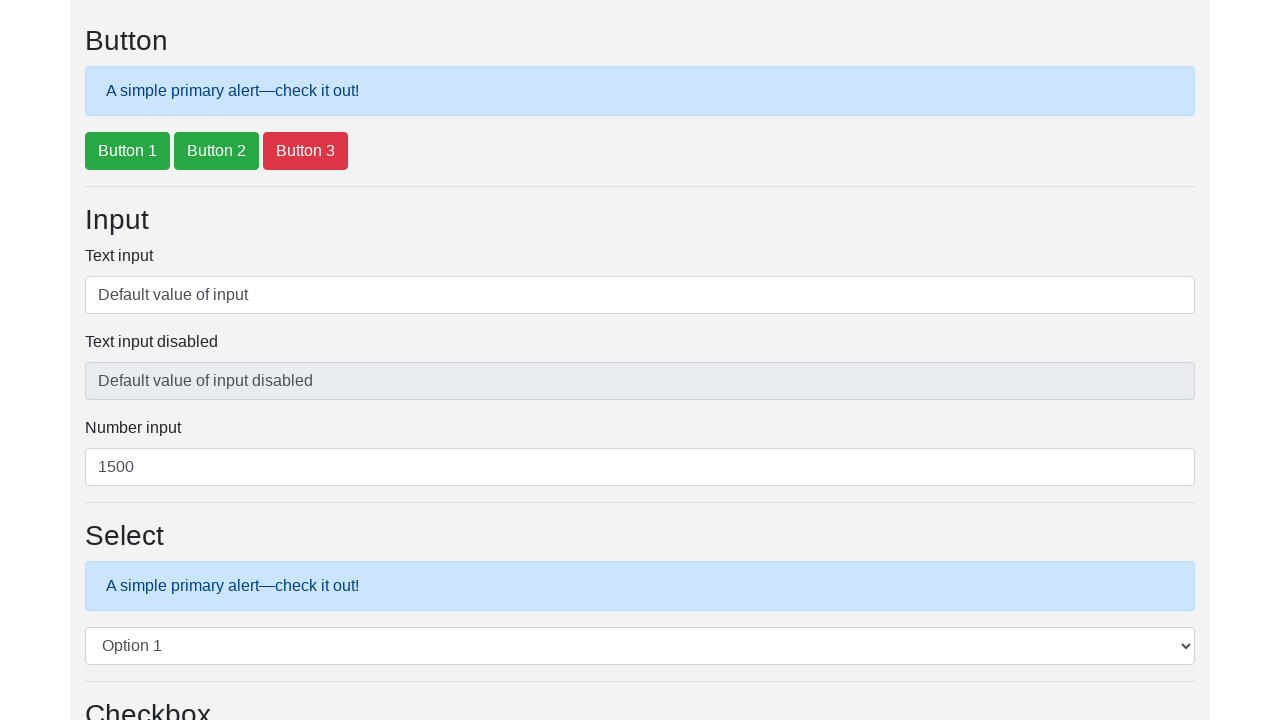

Located all .btn-success buttons
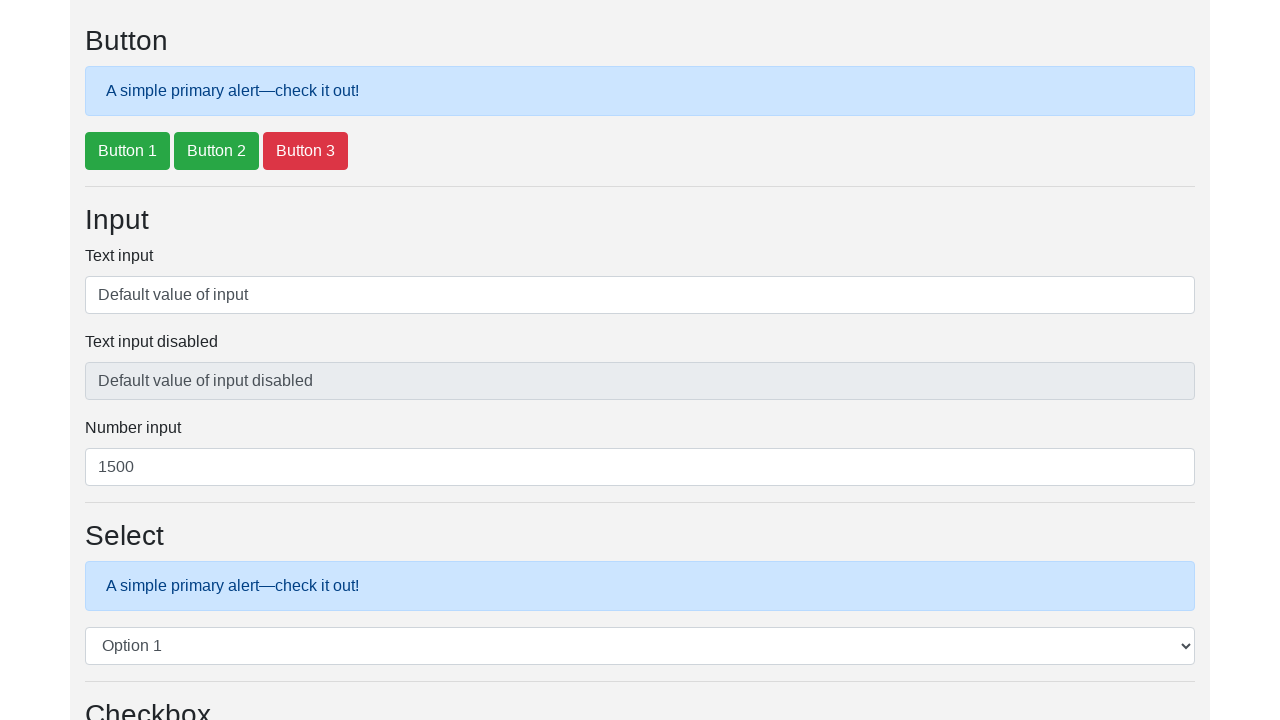

Found 2 buttons with class 'btn-success'
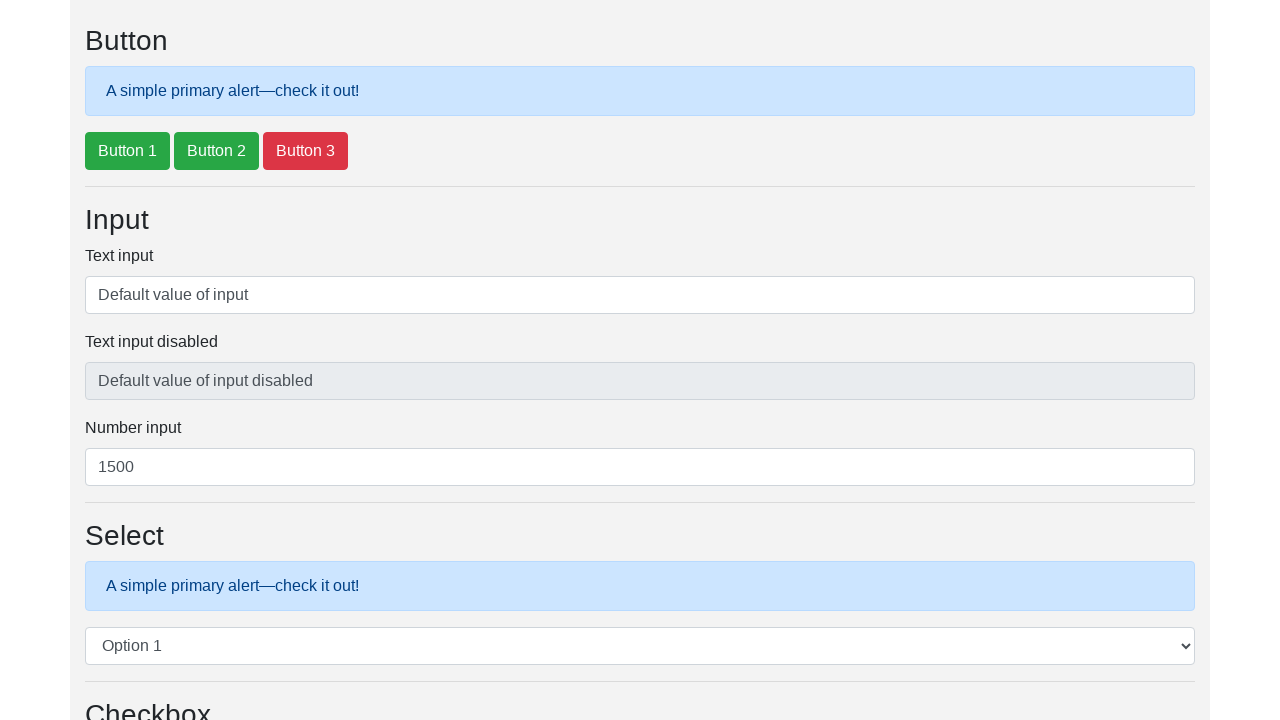

Clicked button 1 of 2 at (128, 151) on .btn-success >> nth=0
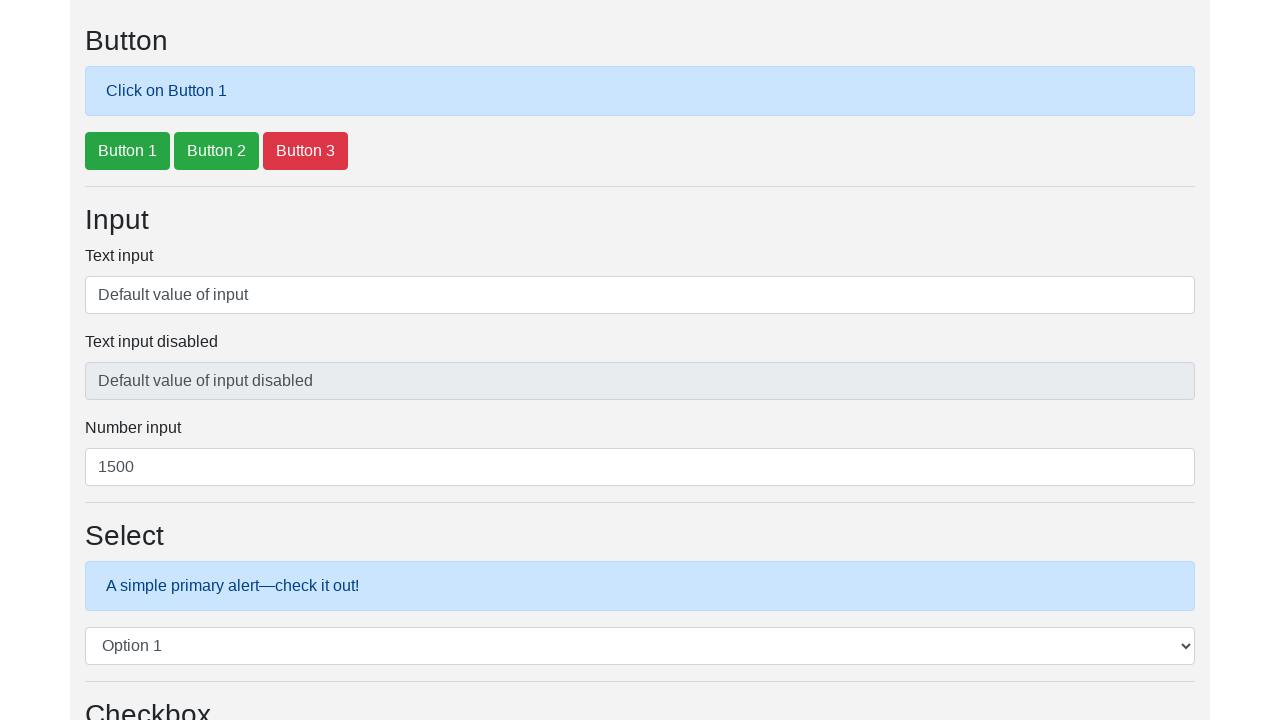

Waited 1 second for UI updates after clicking button 1
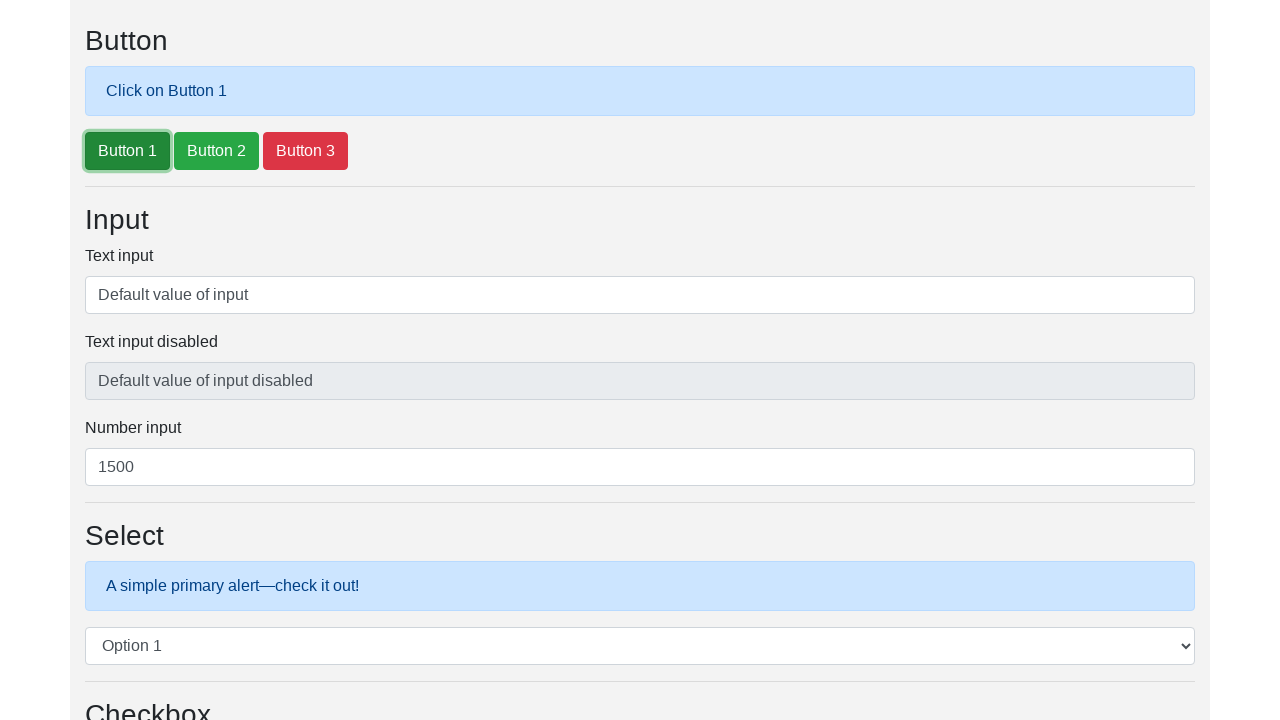

Clicked button 2 of 2 at (216, 151) on .btn-success >> nth=1
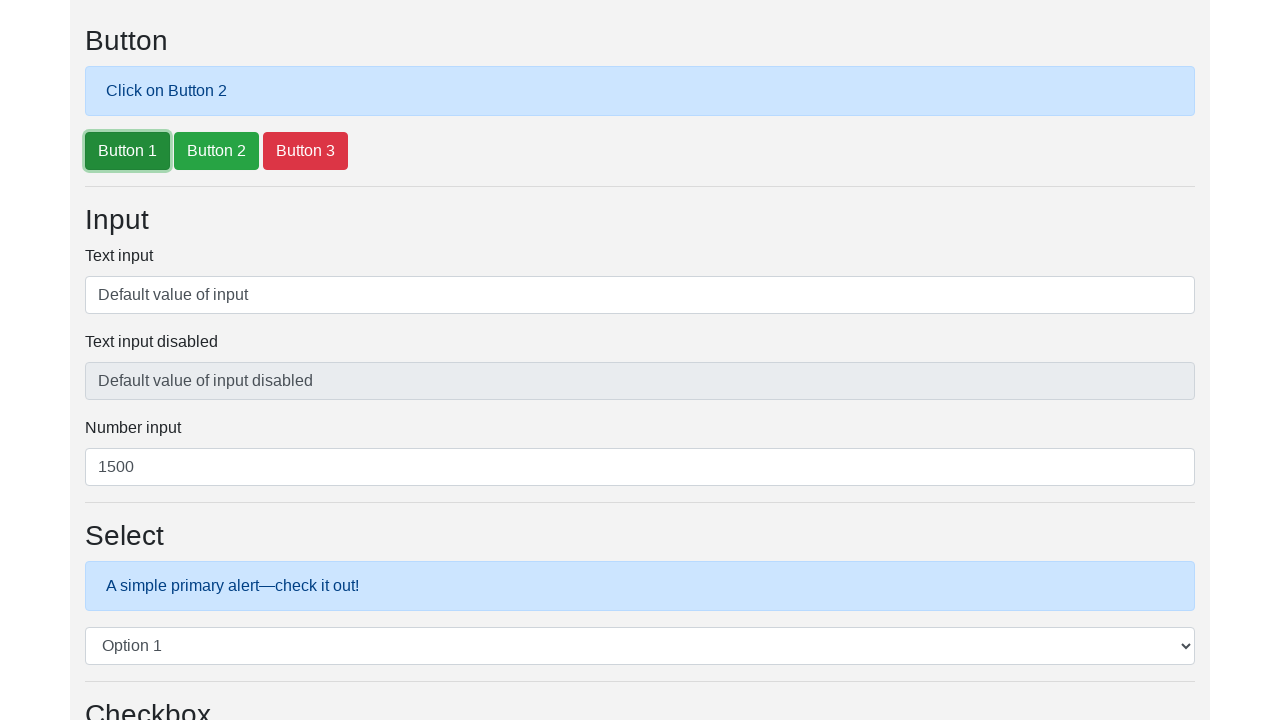

Waited 1 second for UI updates after clicking button 2
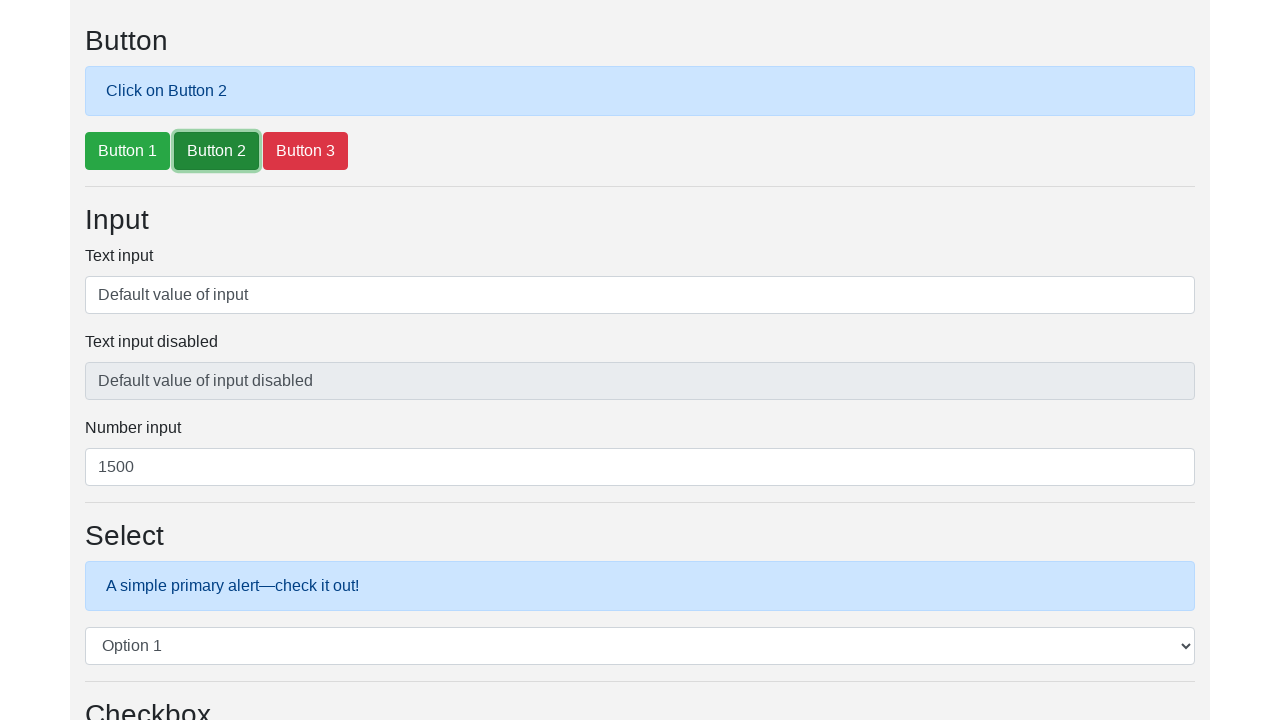

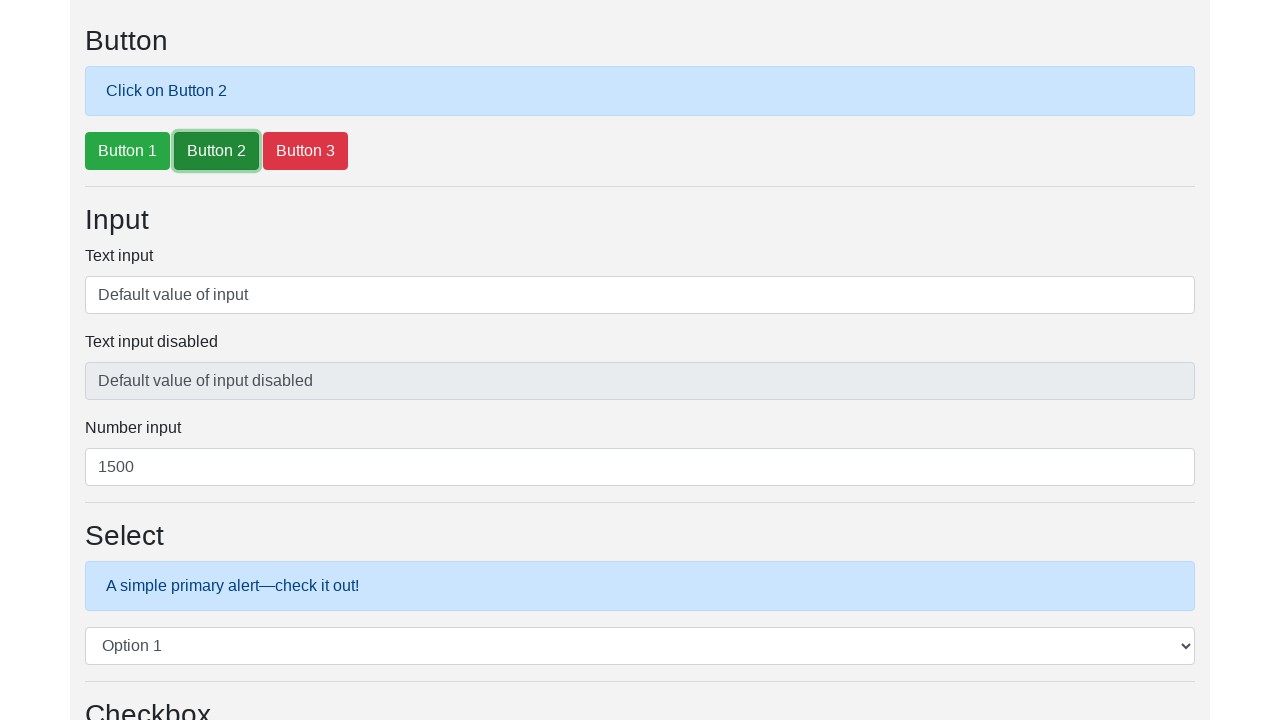